Tests adding multiple products (Carrot, Brocolli, Cucumber, Potato) to the shopping cart by iterating through the product list and clicking add-to-cart for matching items

Starting URL: https://rahulshettyacademy.com/seleniumPractise

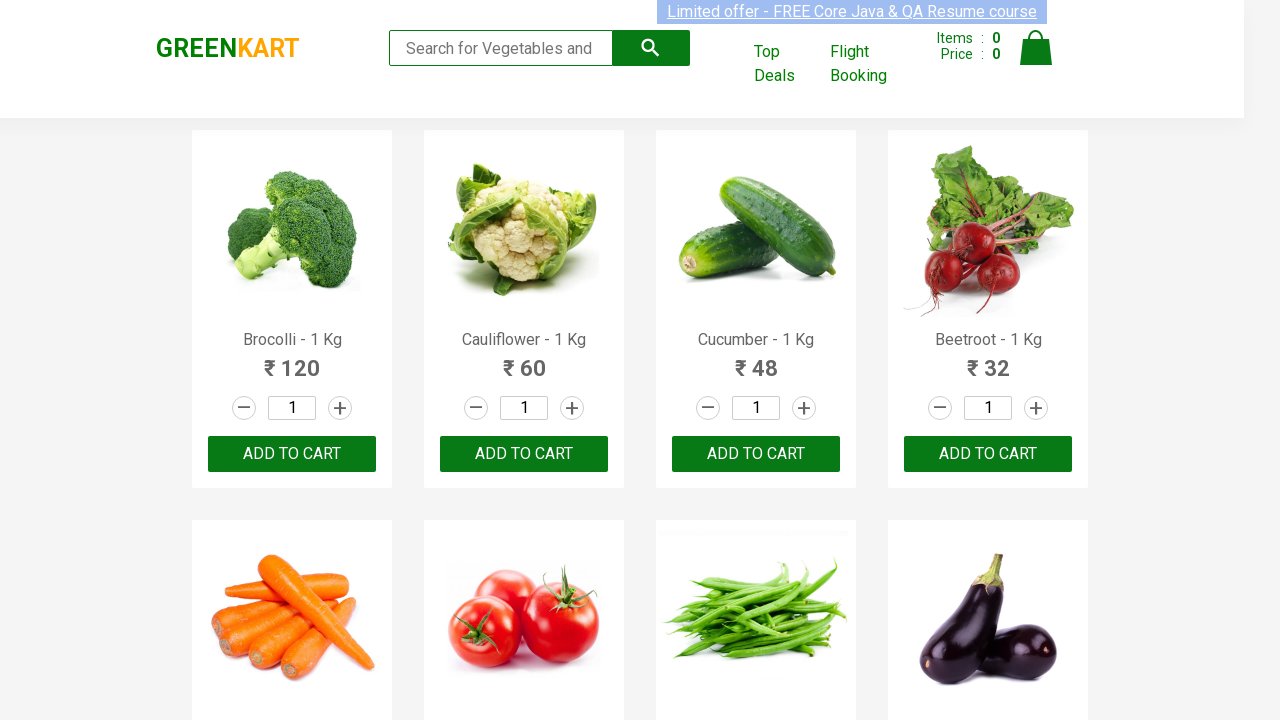

Waited for products section to load
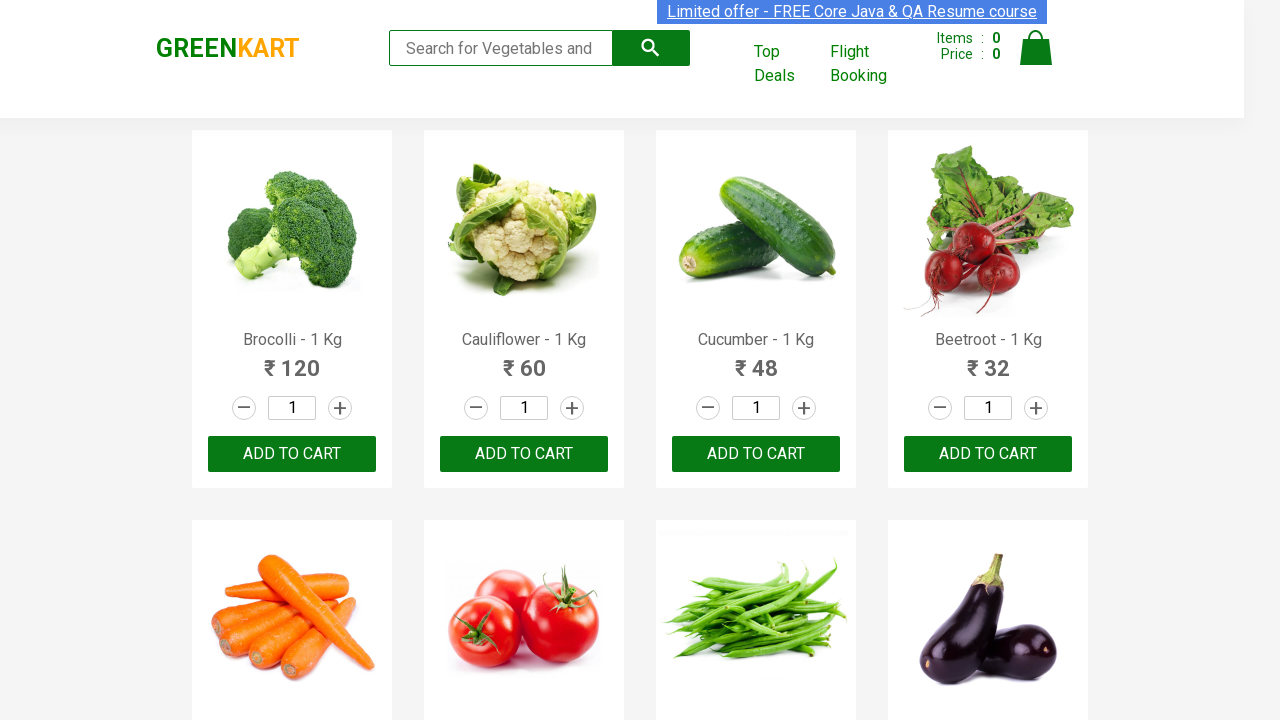

Retrieved all product cards from the page
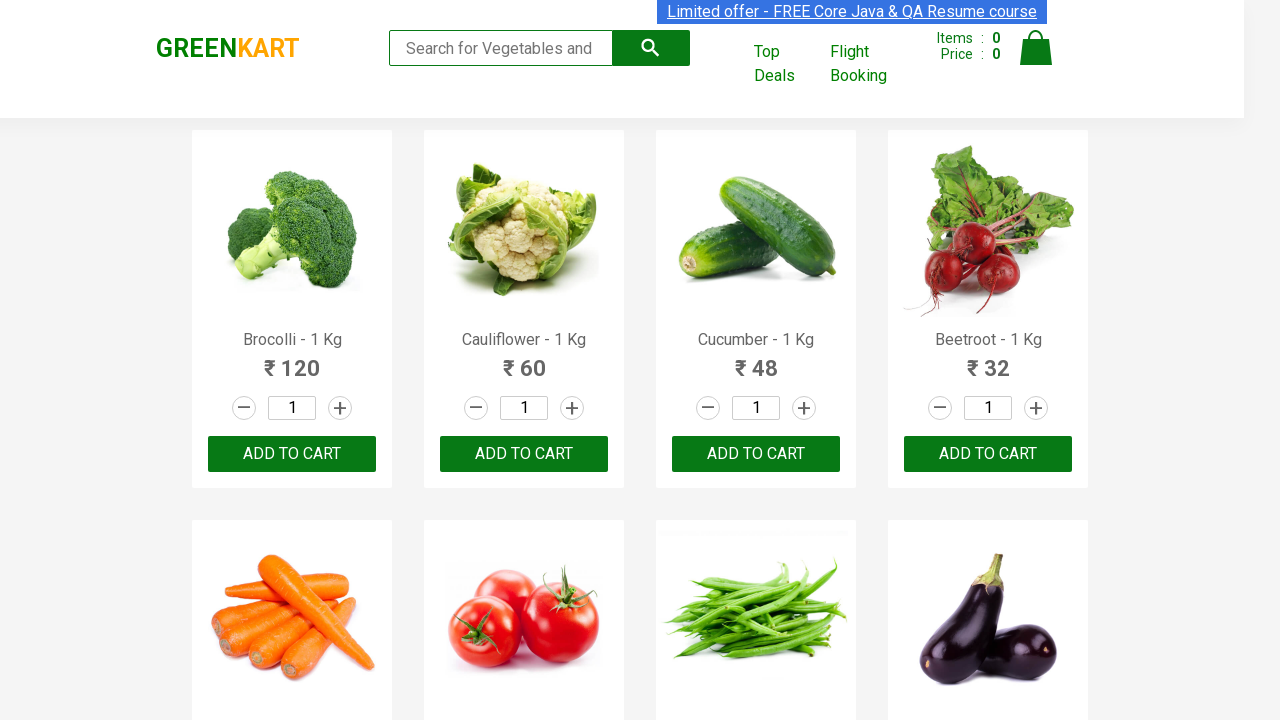

Extracted product name: Brocolli
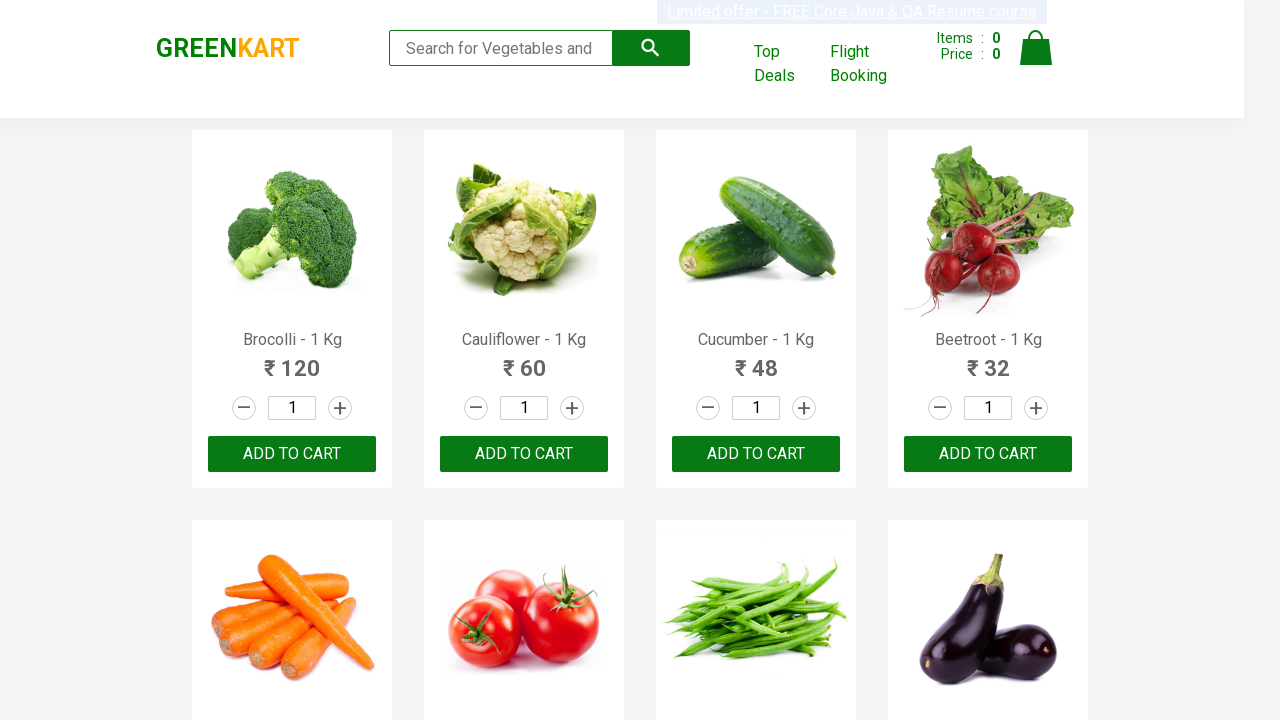

Added Brocolli to cart at (292, 454) on .product >> nth=0 >> .product-action button
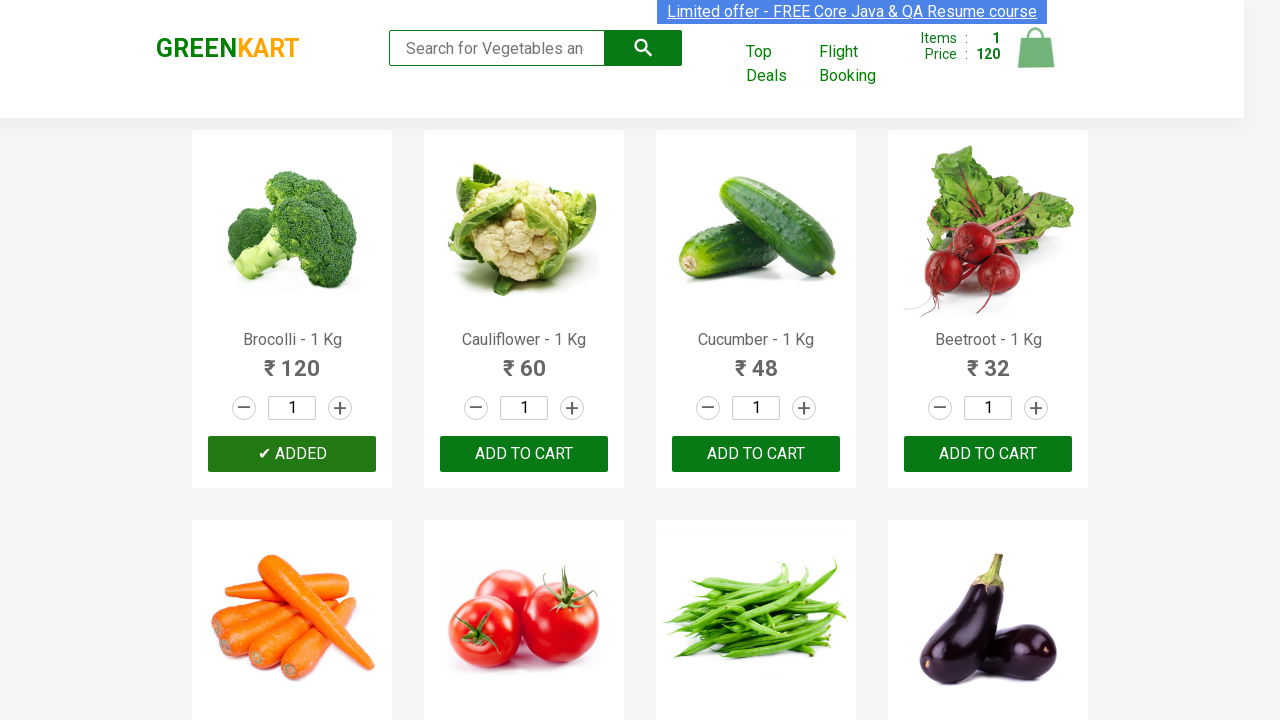

Extracted product name: Cauliflower
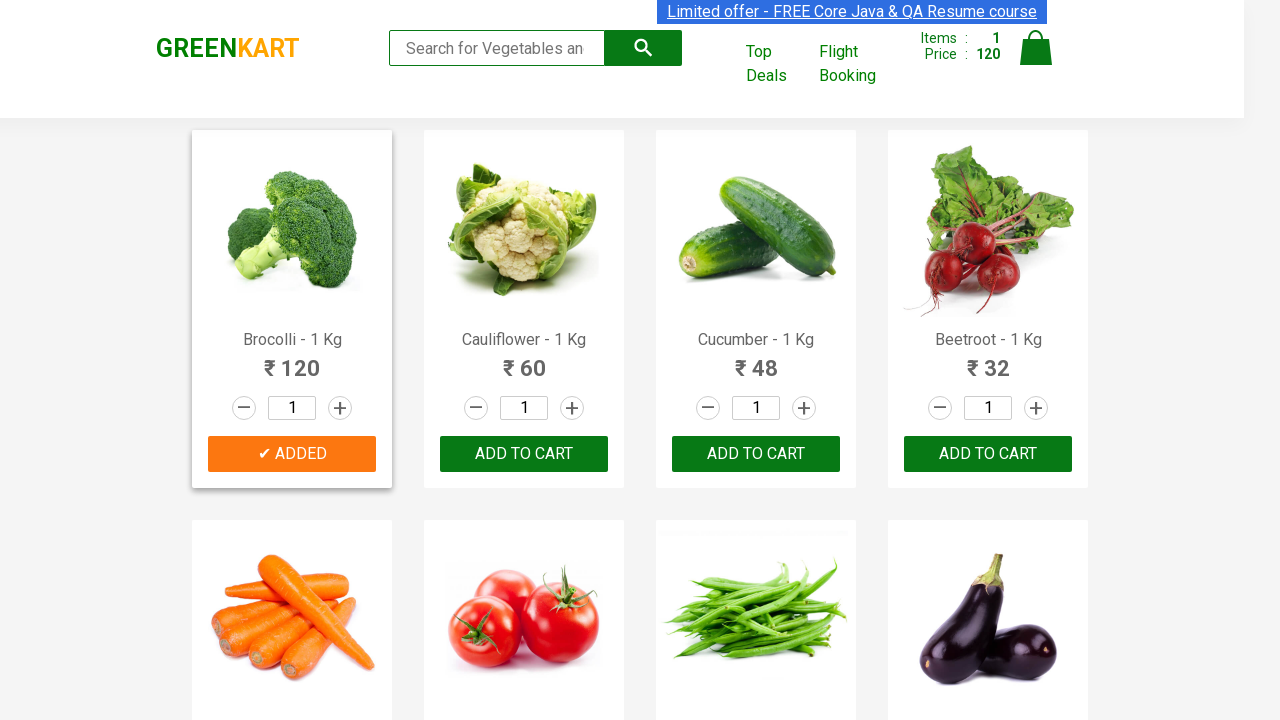

Extracted product name: Cucumber
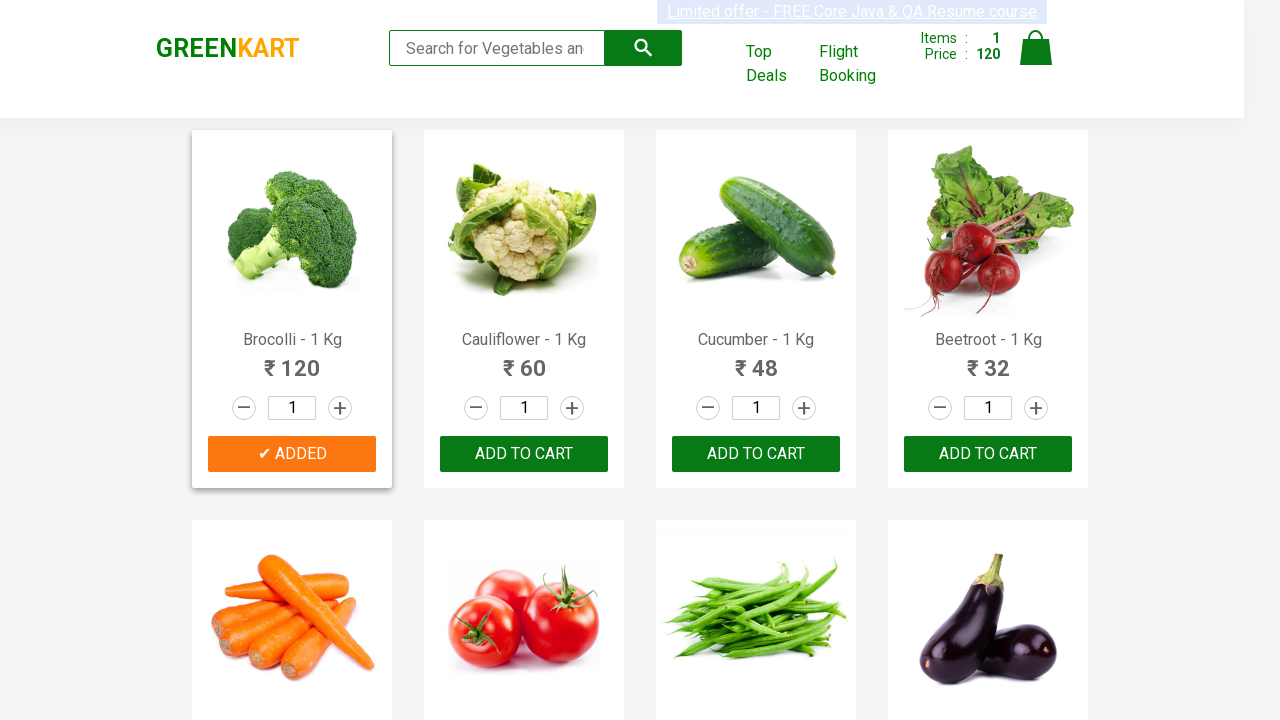

Added Cucumber to cart at (756, 454) on .product >> nth=2 >> .product-action button
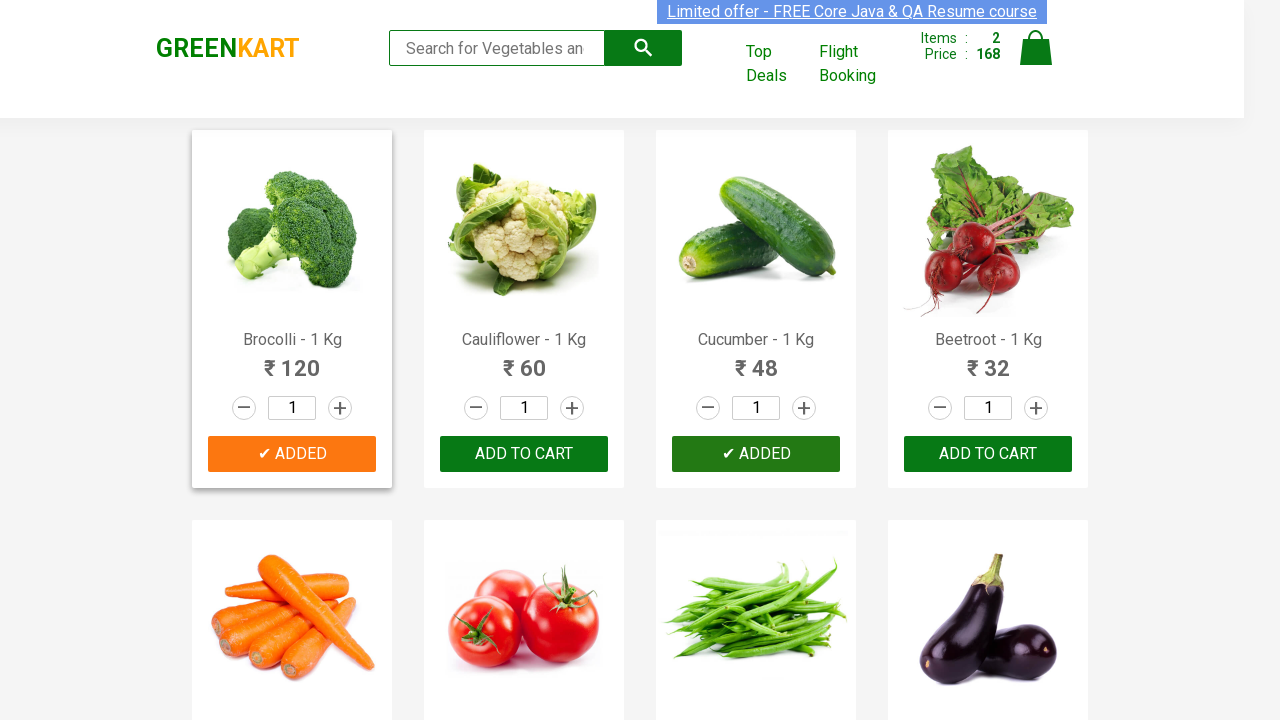

Extracted product name: Beetroot
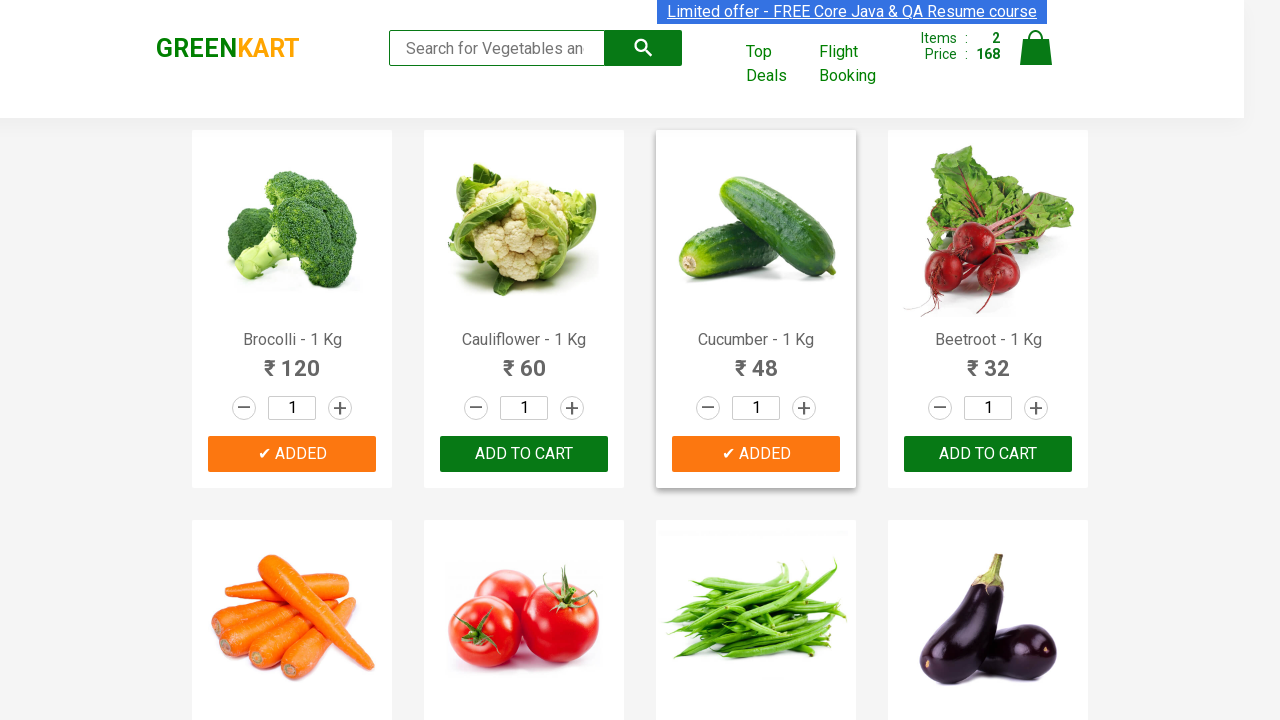

Extracted product name: Carrot
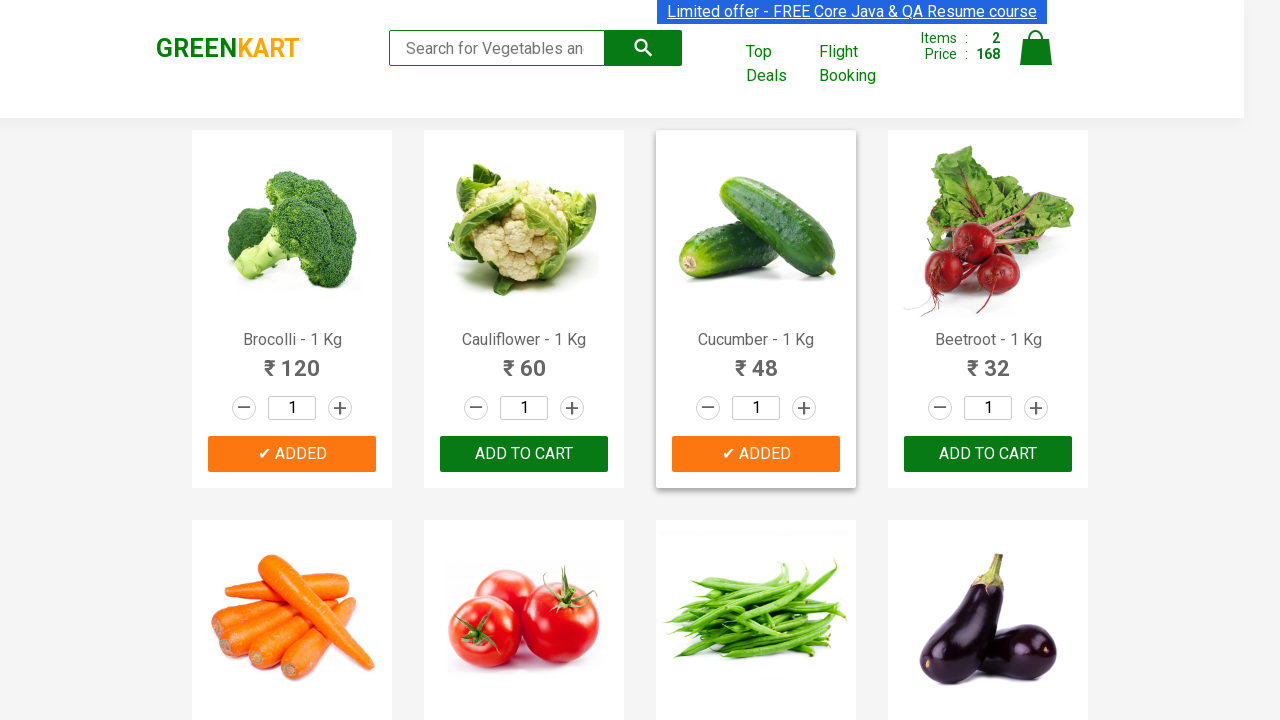

Added Carrot to cart at (292, 360) on .product >> nth=4 >> .product-action button
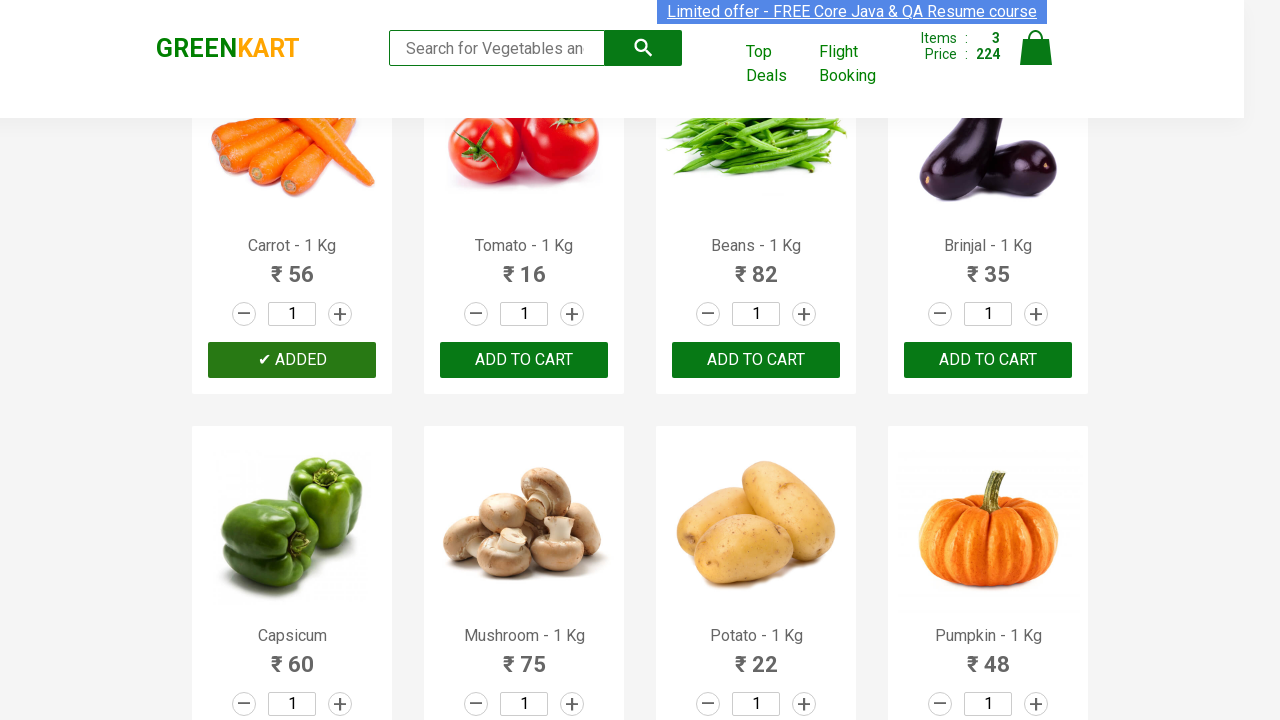

Extracted product name: Tomato
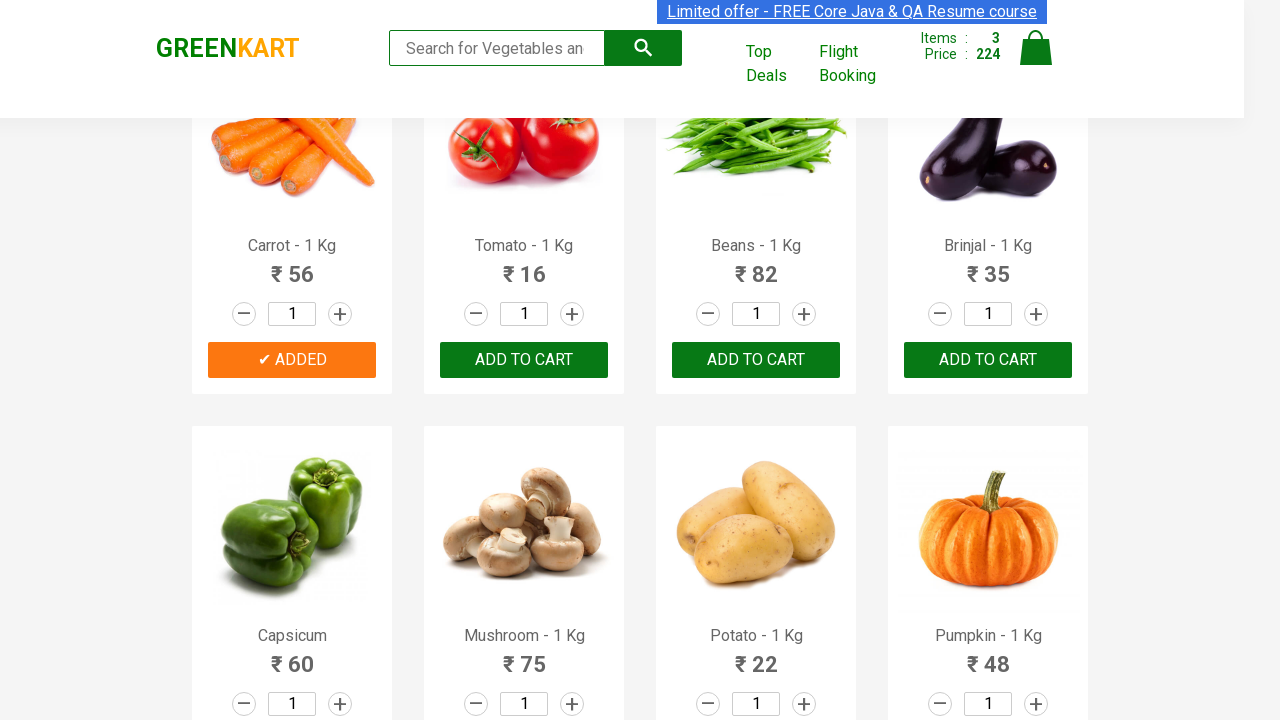

Extracted product name: Beans
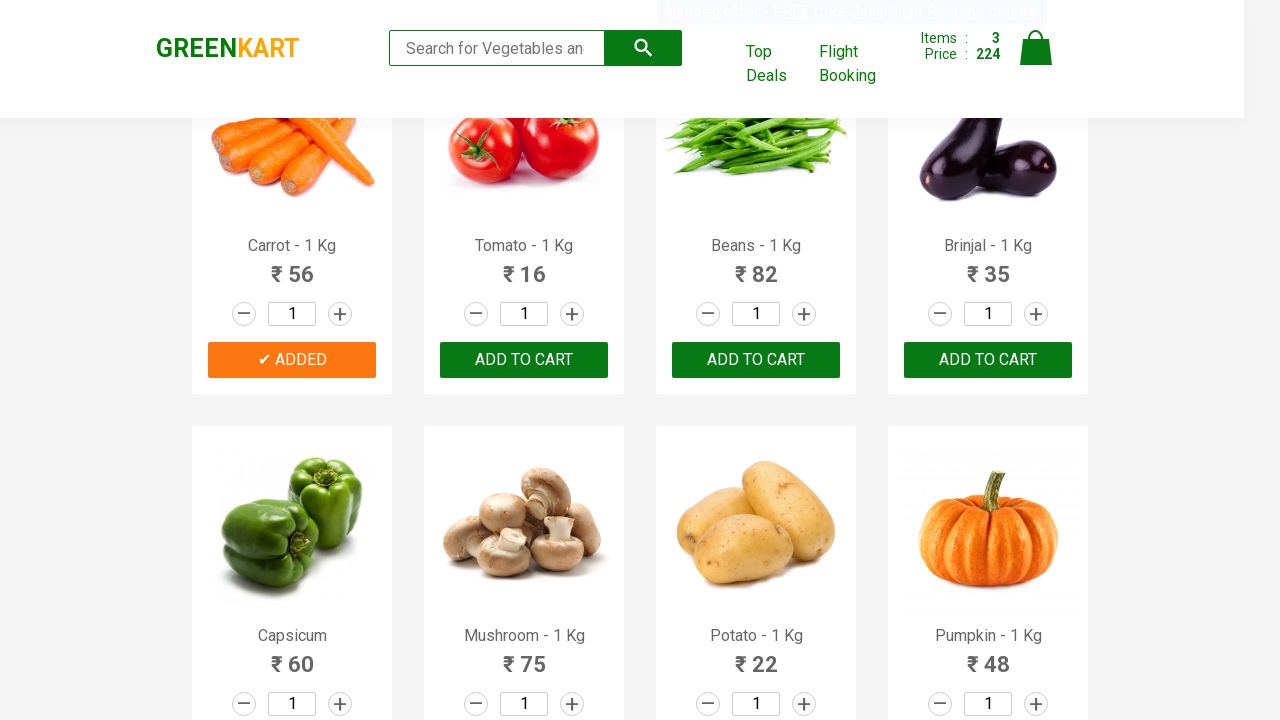

Extracted product name: Brinjal
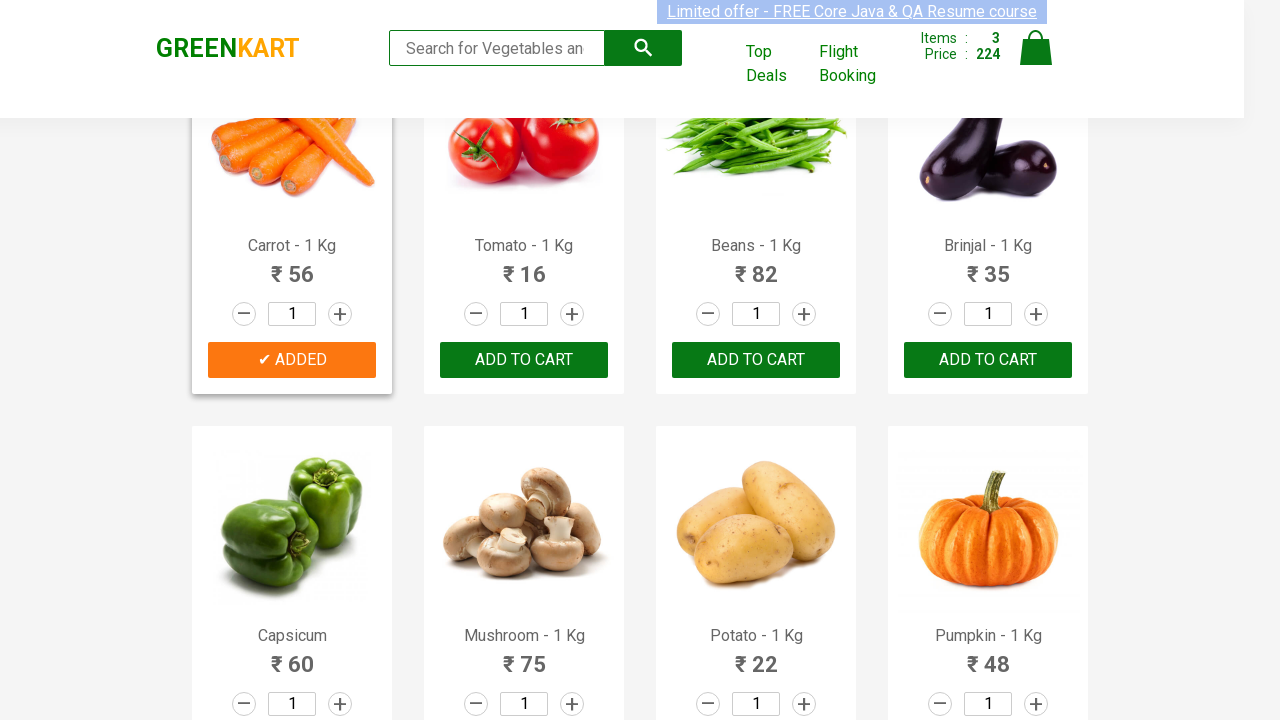

Extracted product name: Capsicum
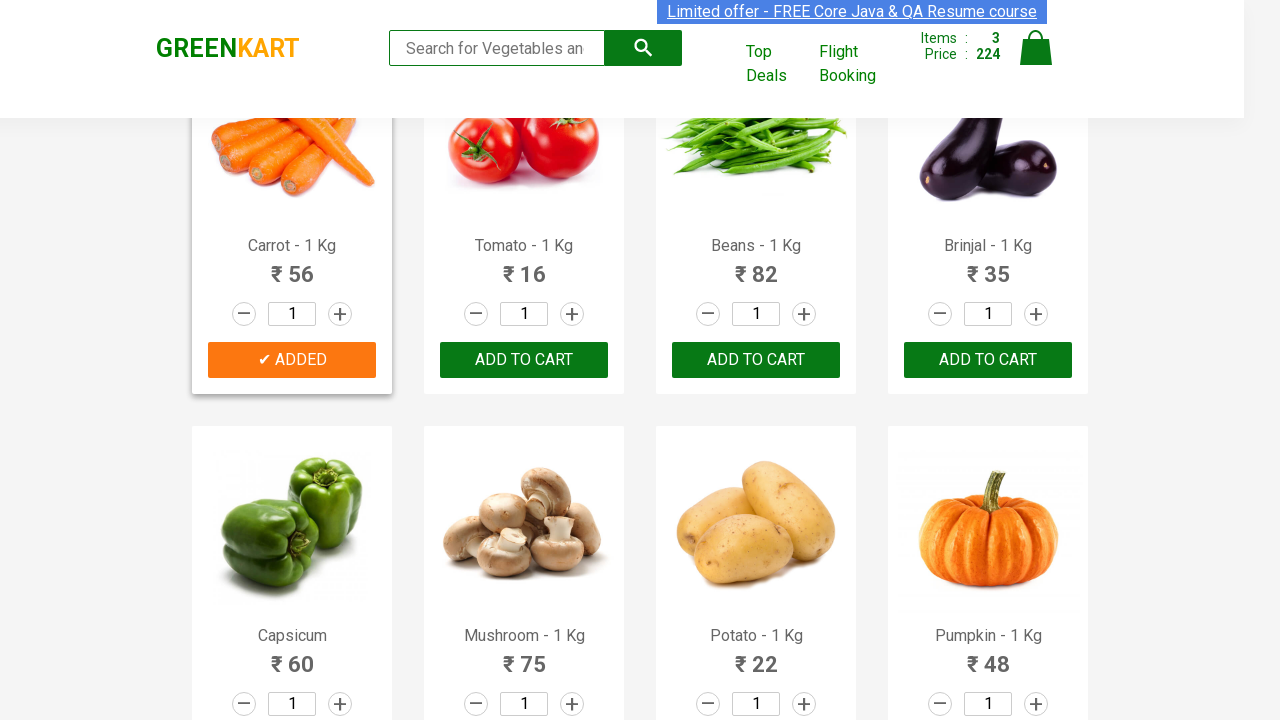

Extracted product name: Mushroom
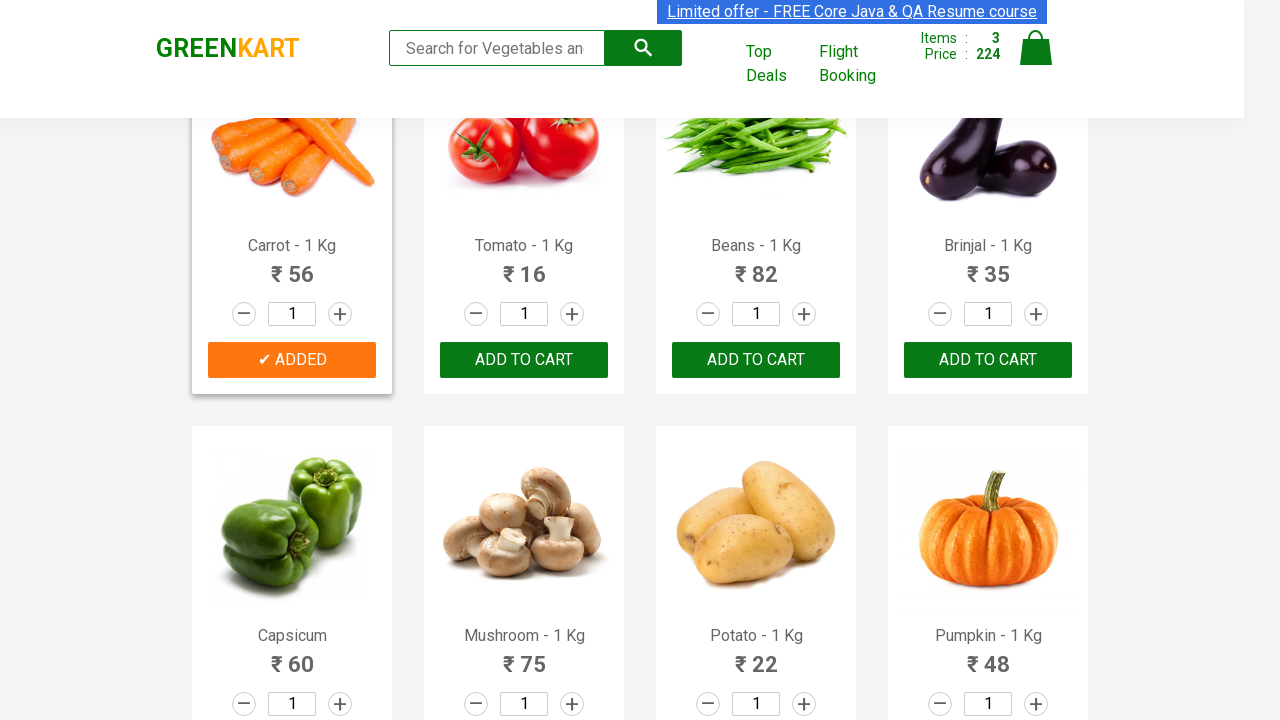

Extracted product name: Potato
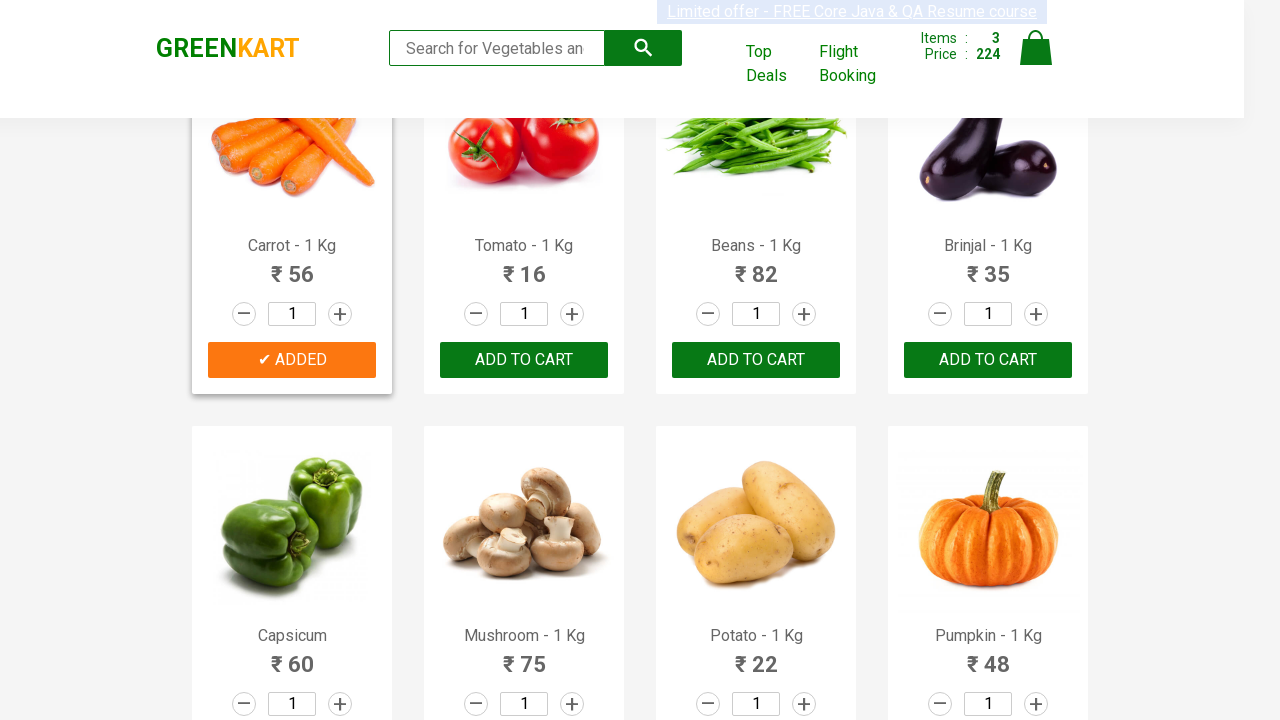

Added Potato to cart at (756, 360) on .product >> nth=10 >> .product-action button
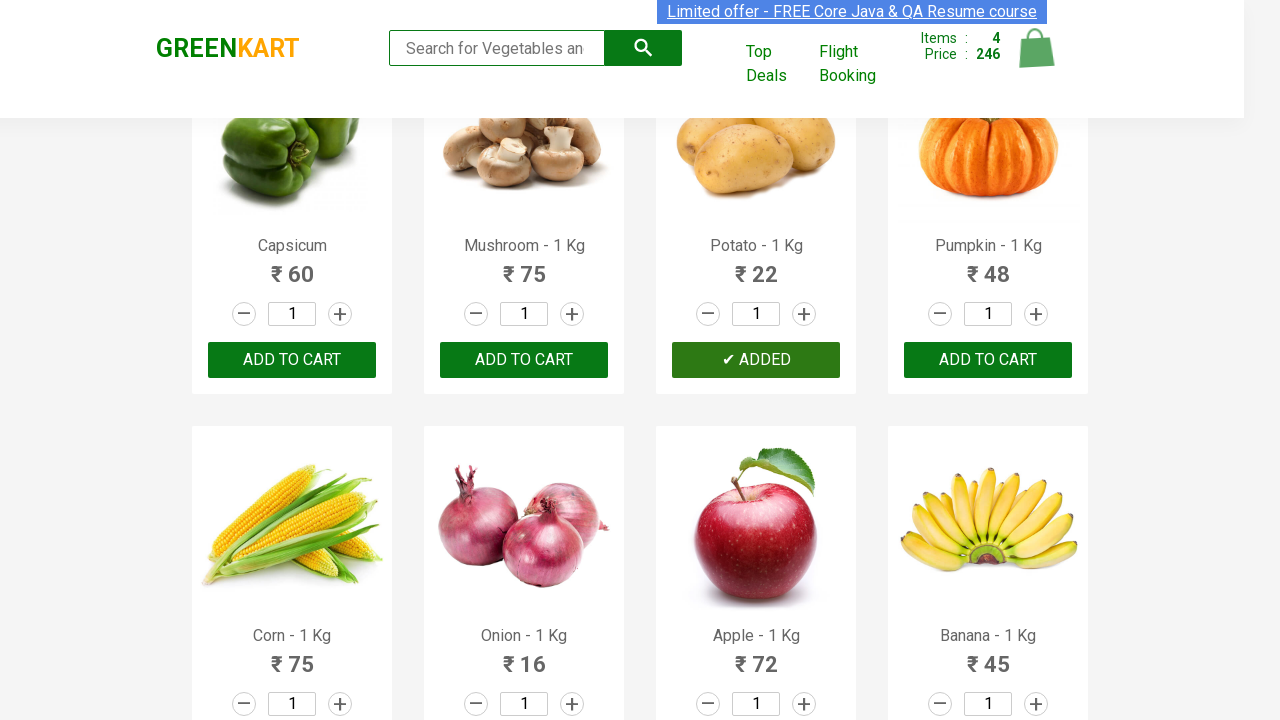

All 4 products (Carrot, Brocolli, Cucumber, Potato) have been added to cart
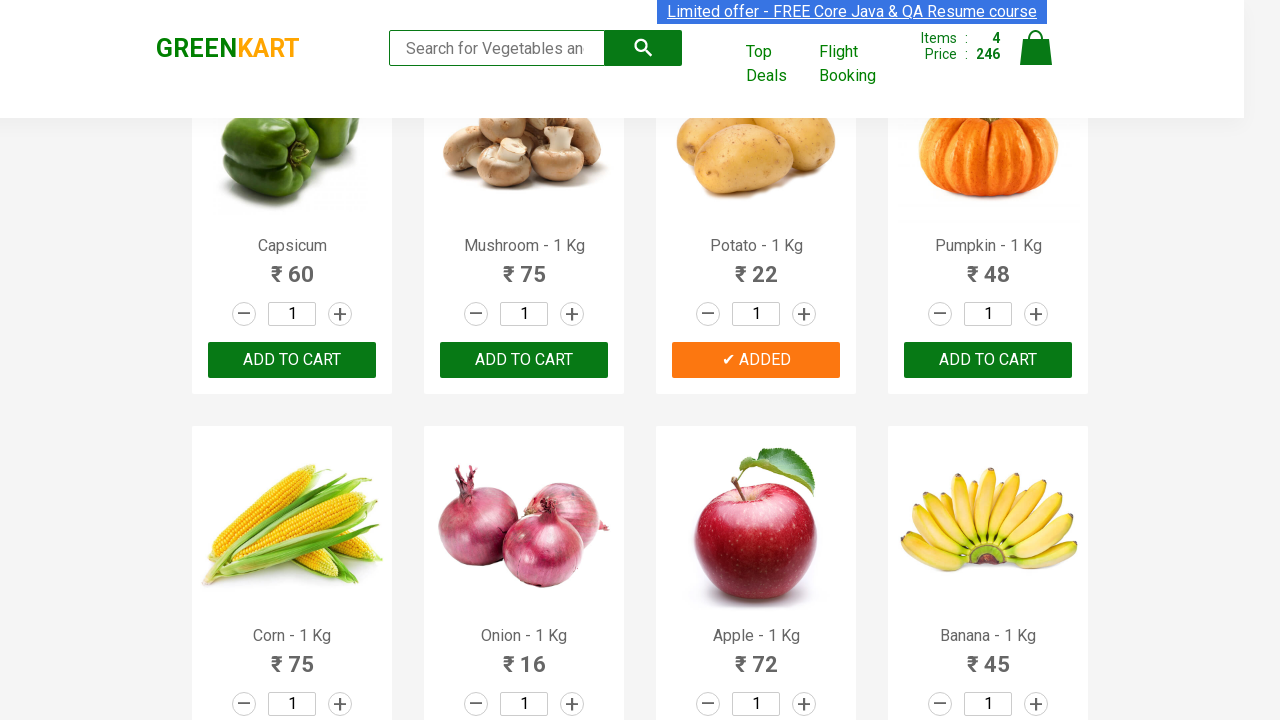

Waited 500ms for cart updates to complete
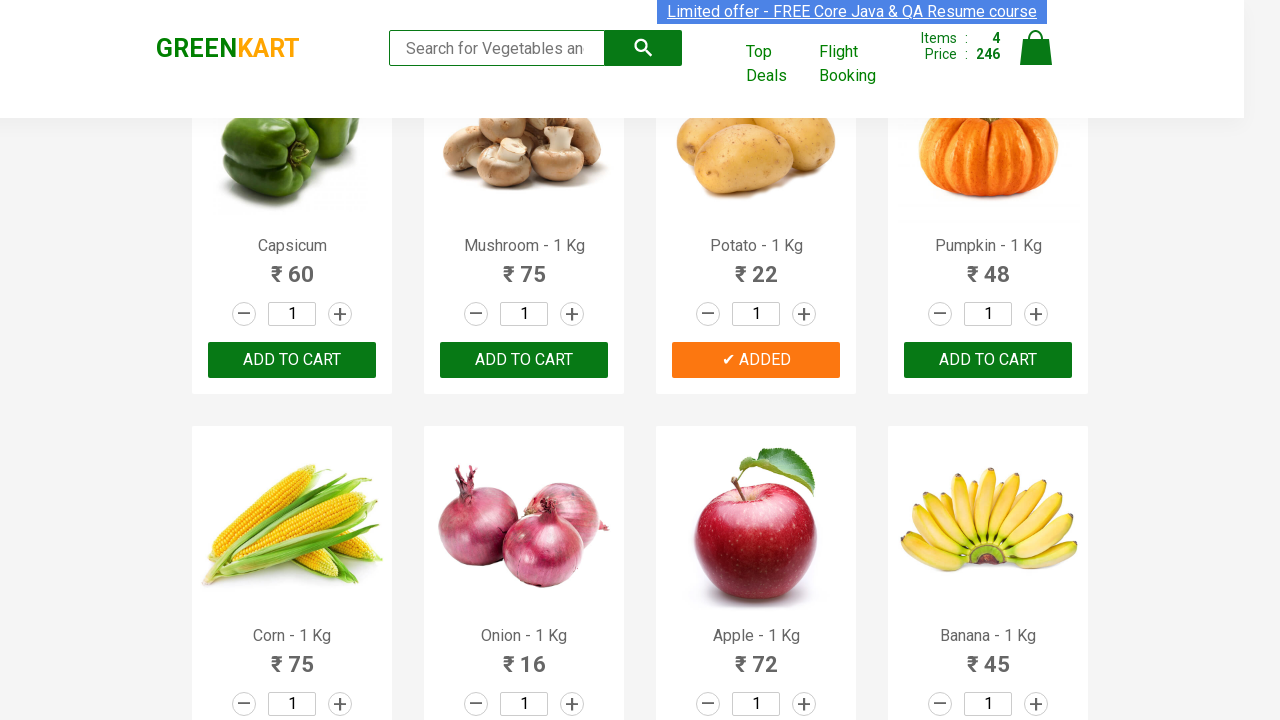

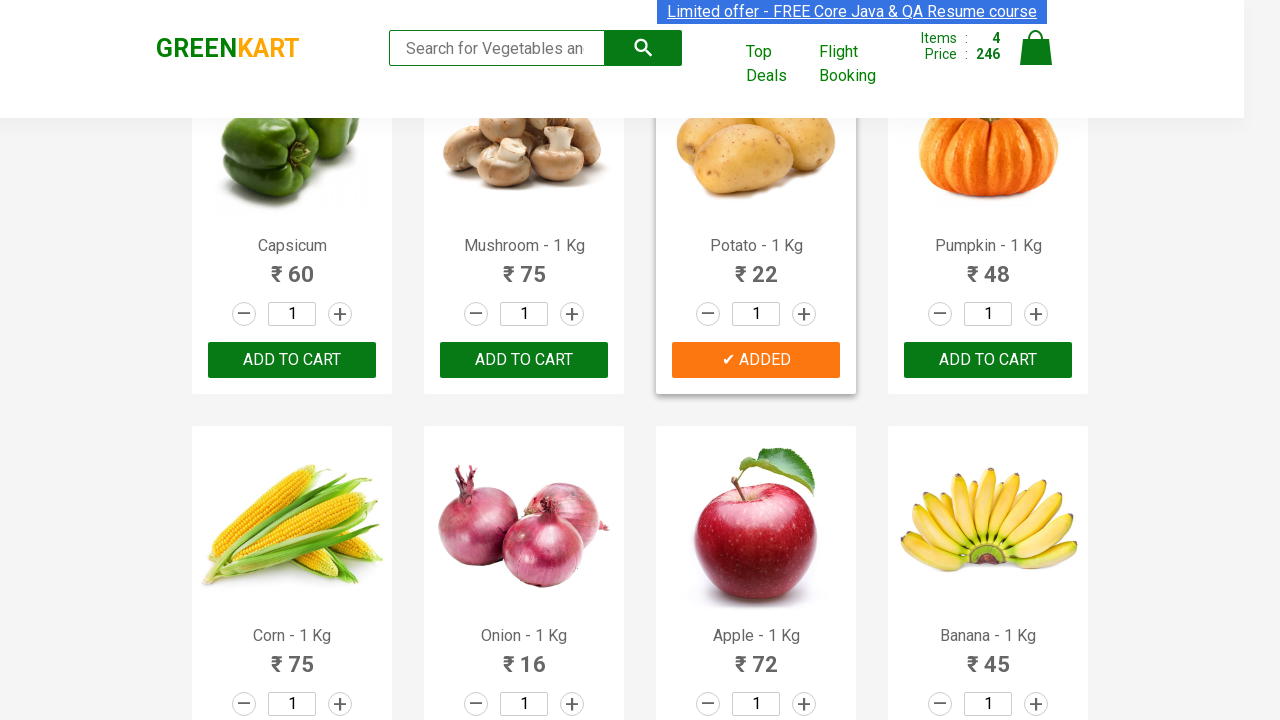